Tests dynamic loading page 2 by clicking the Start button and verifying "Hello World!" text appears (element rendered after load)

Starting URL: https://the-internet.herokuapp.com/dynamic_loading/2

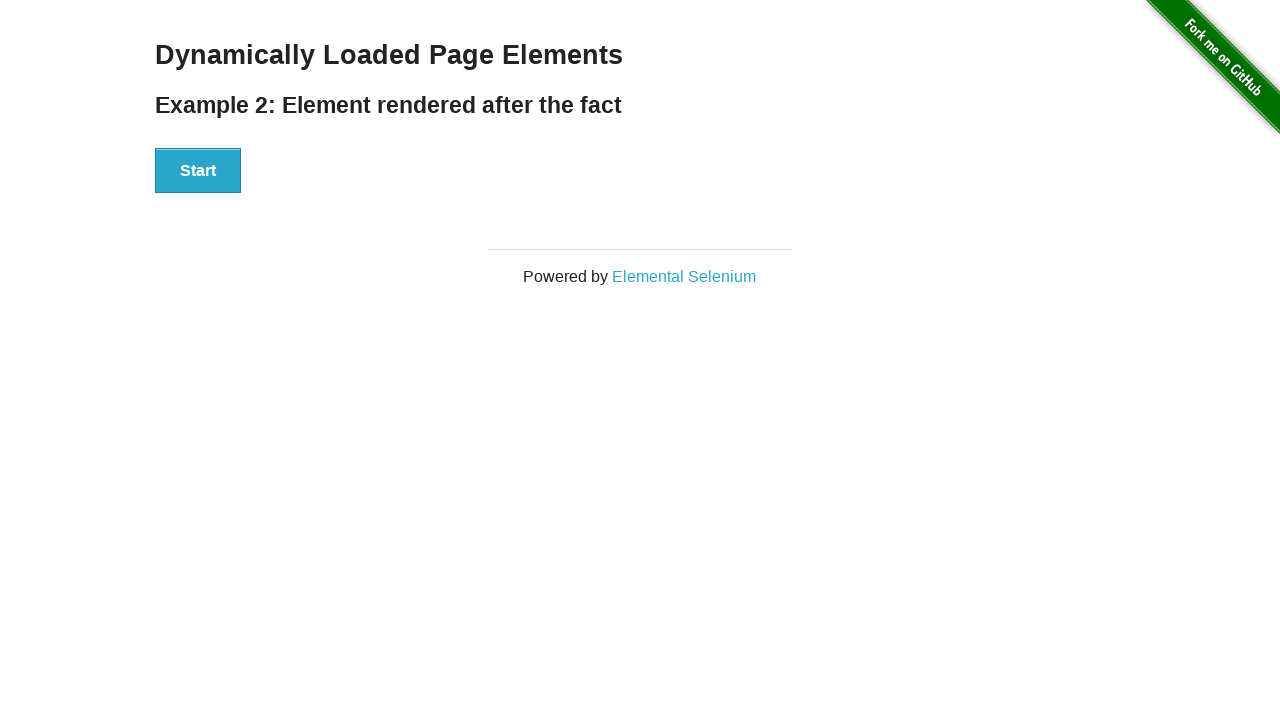

Navigated to dynamic loading page 2
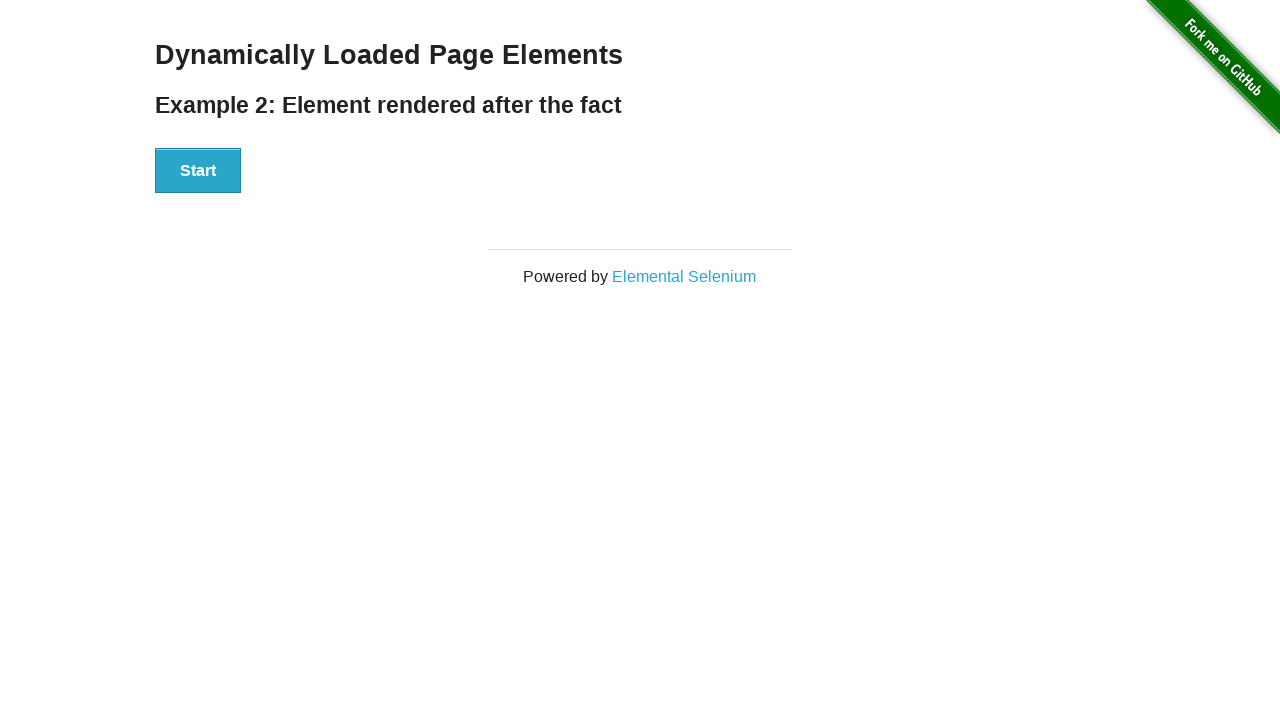

Clicked the Start button to begin dynamic loading at (198, 171) on #start button
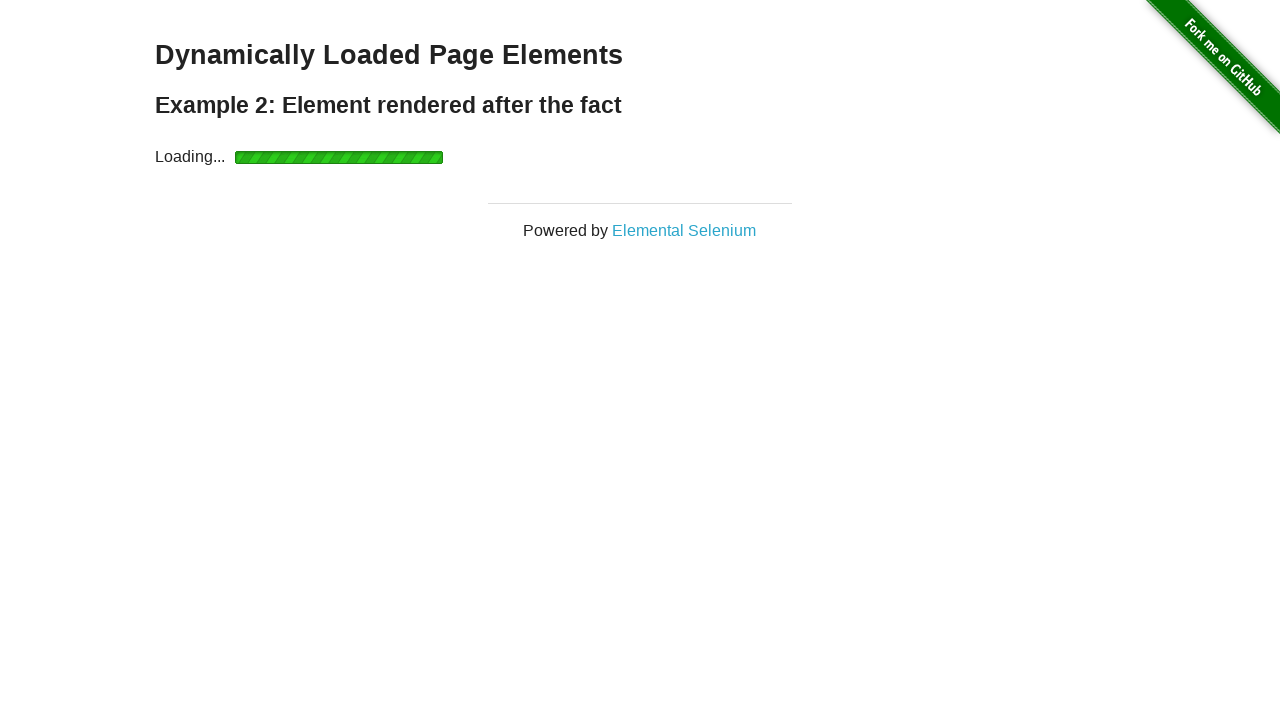

Waited for 'Hello World!' text to appear in #finish h4 element
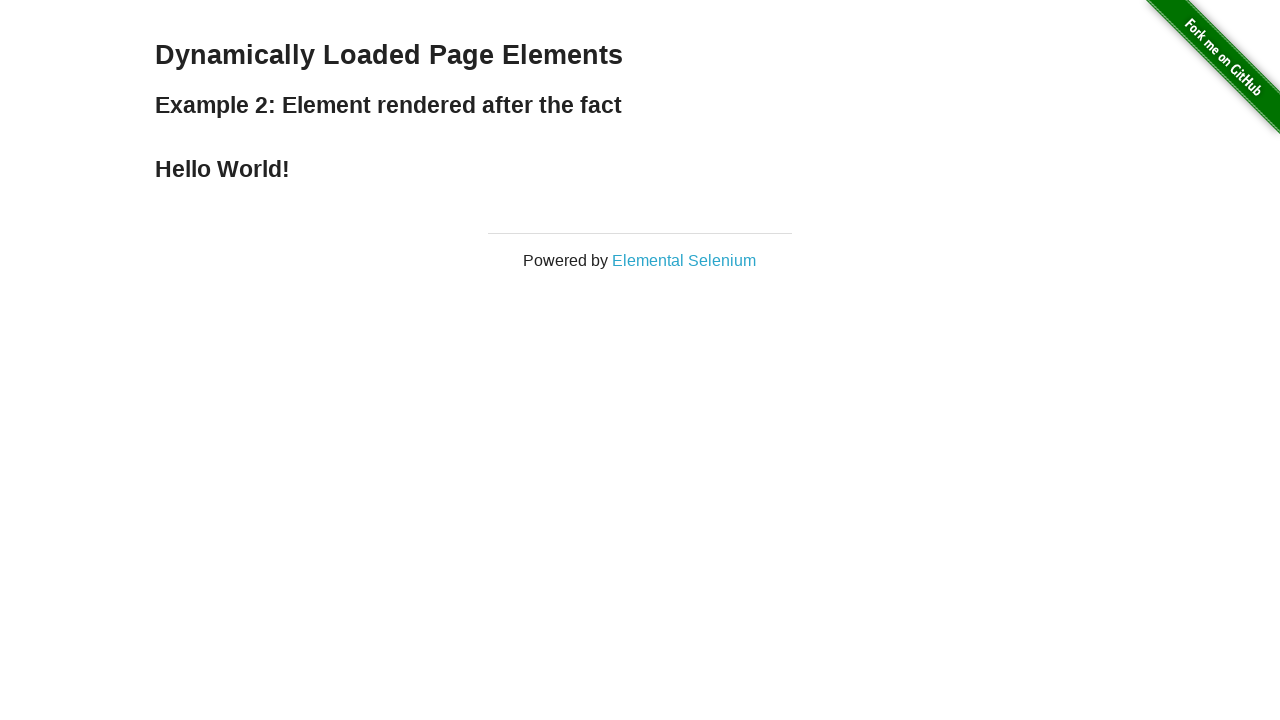

Verified 'Hello World!' text appeared: 'Hello World!'
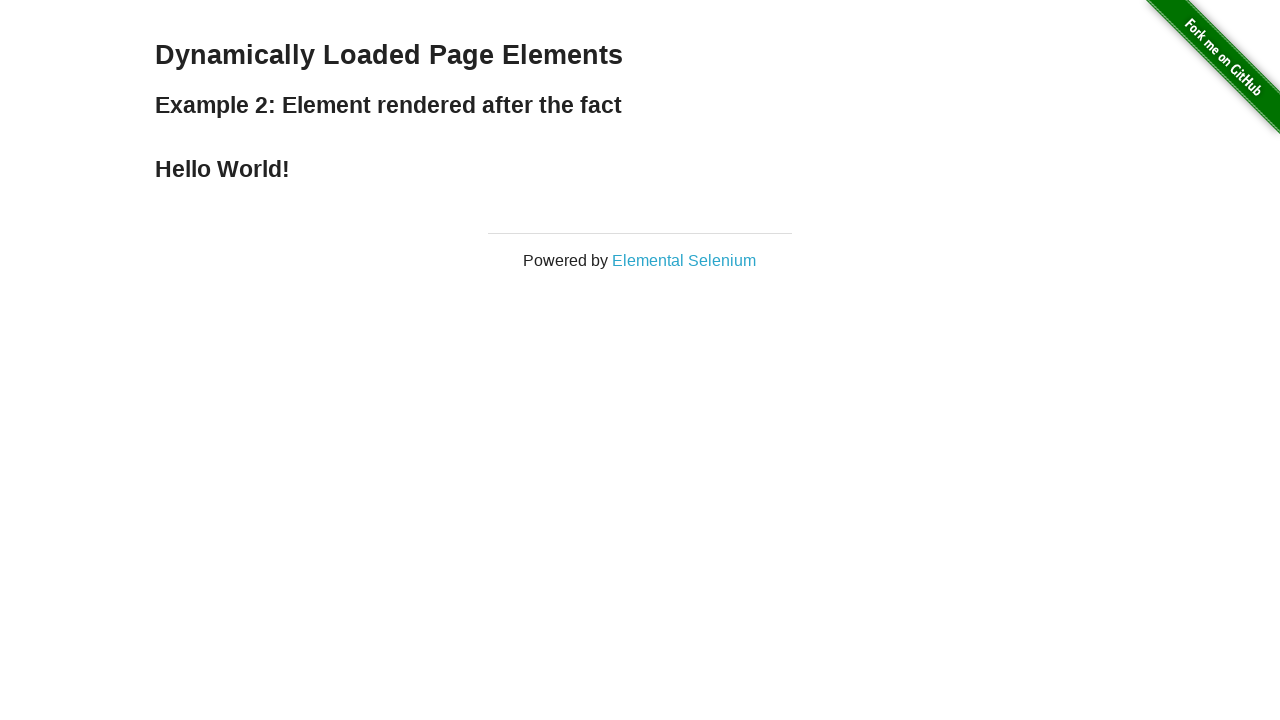

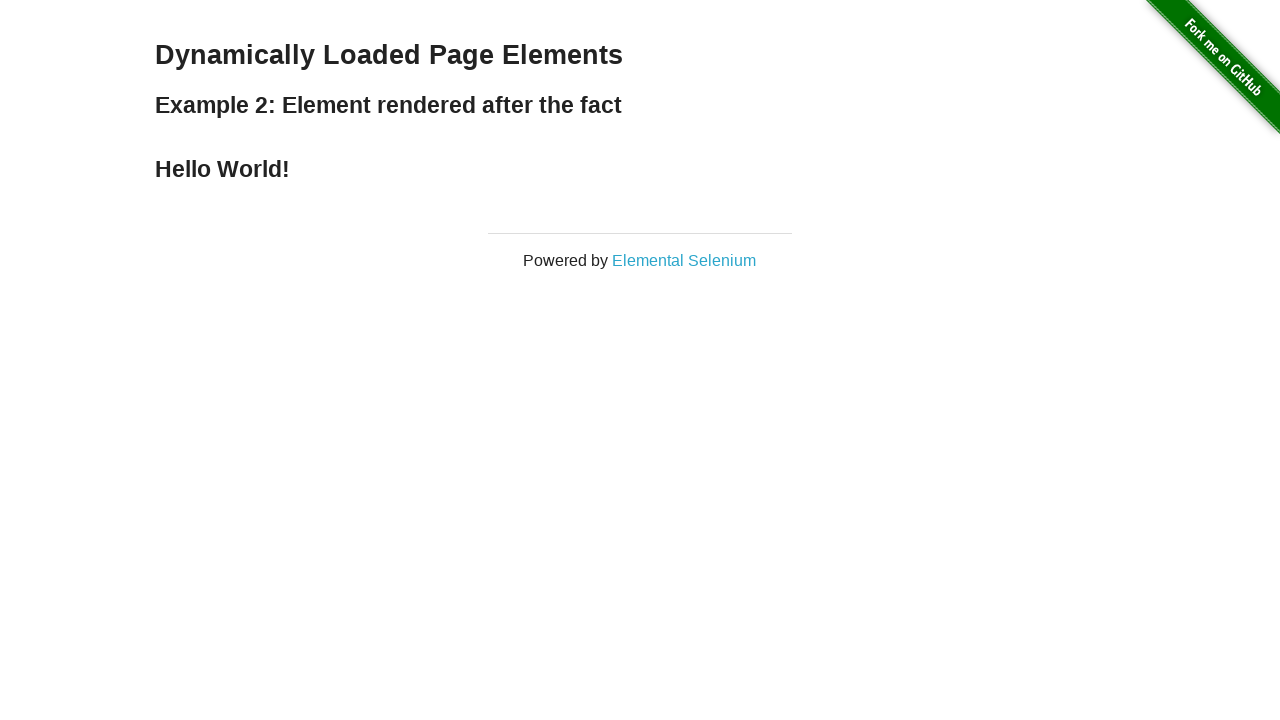